Tests double-click functionality on W3Schools try-it editor by switching to iframe and double-clicking a paragraph element

Starting URL: https://www.w3schools.com/jsref/tryit.asp?filename=tryjsref_ondblclick

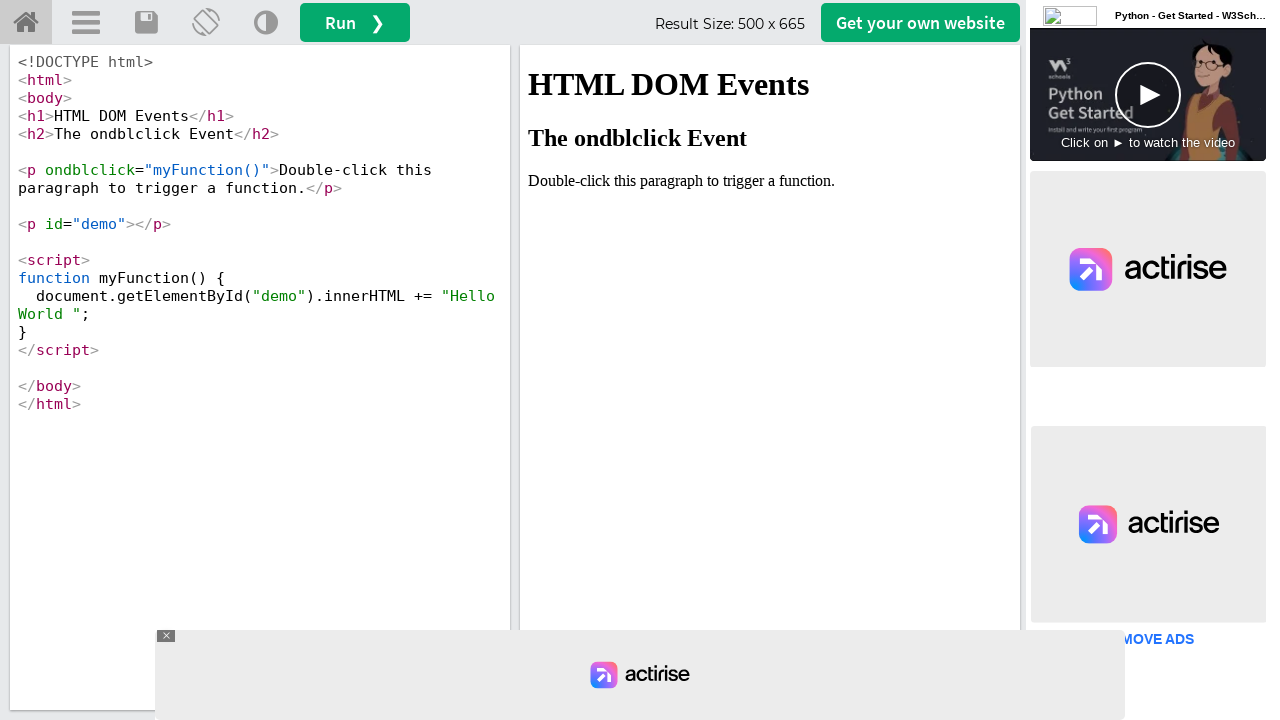

Located the iframeResult iframe
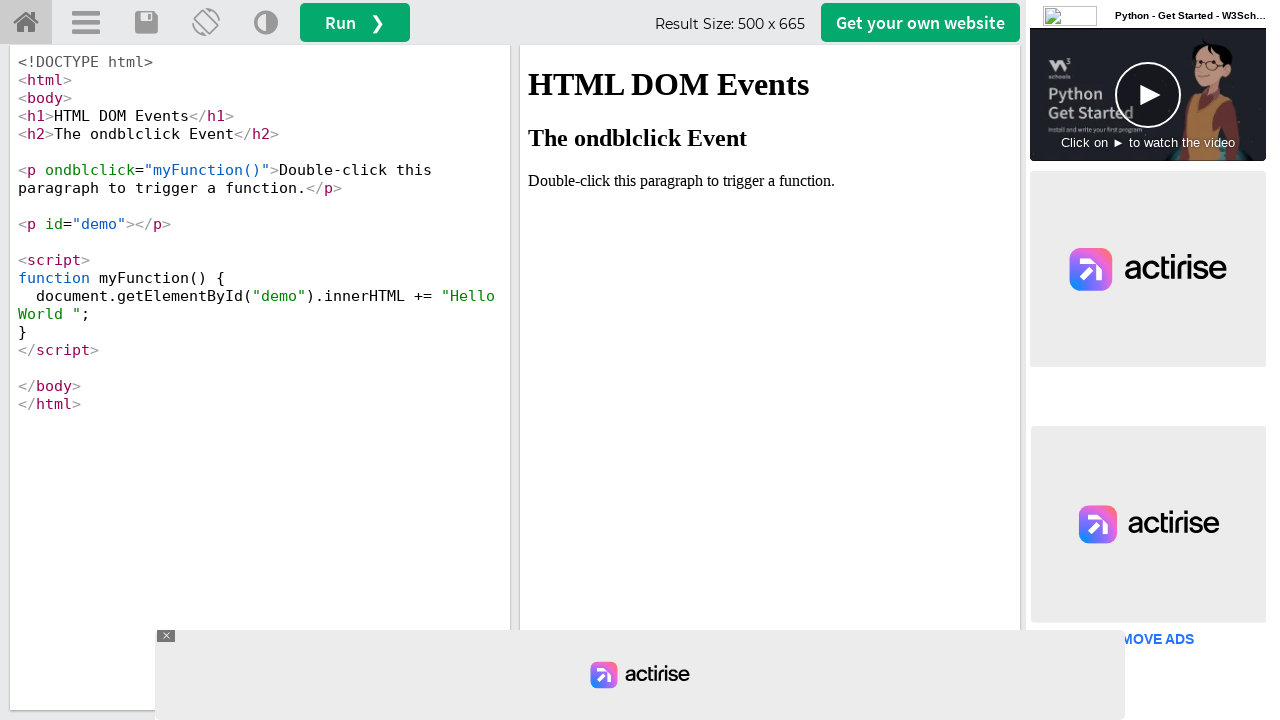

Double-clicked on the paragraph element in the iframe at (770, 181) on iframe#iframeResult >> nth=0 >> internal:control=enter-frame >> xpath=//p[contai
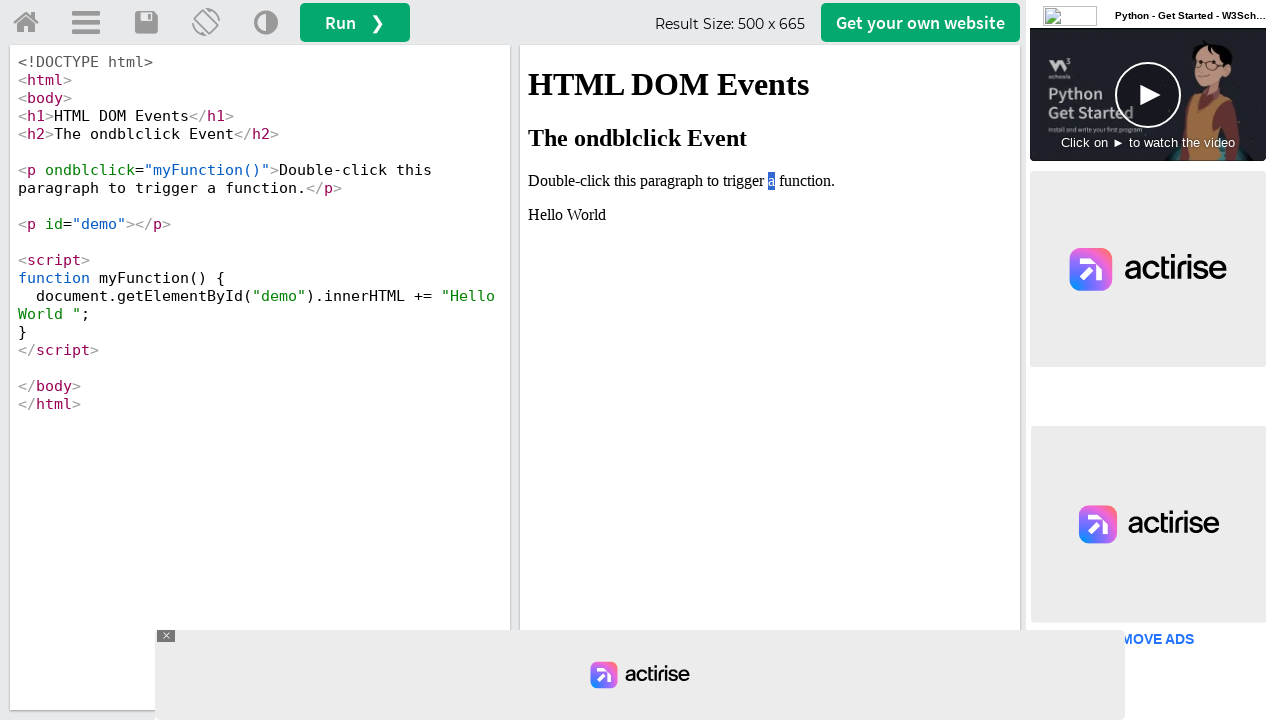

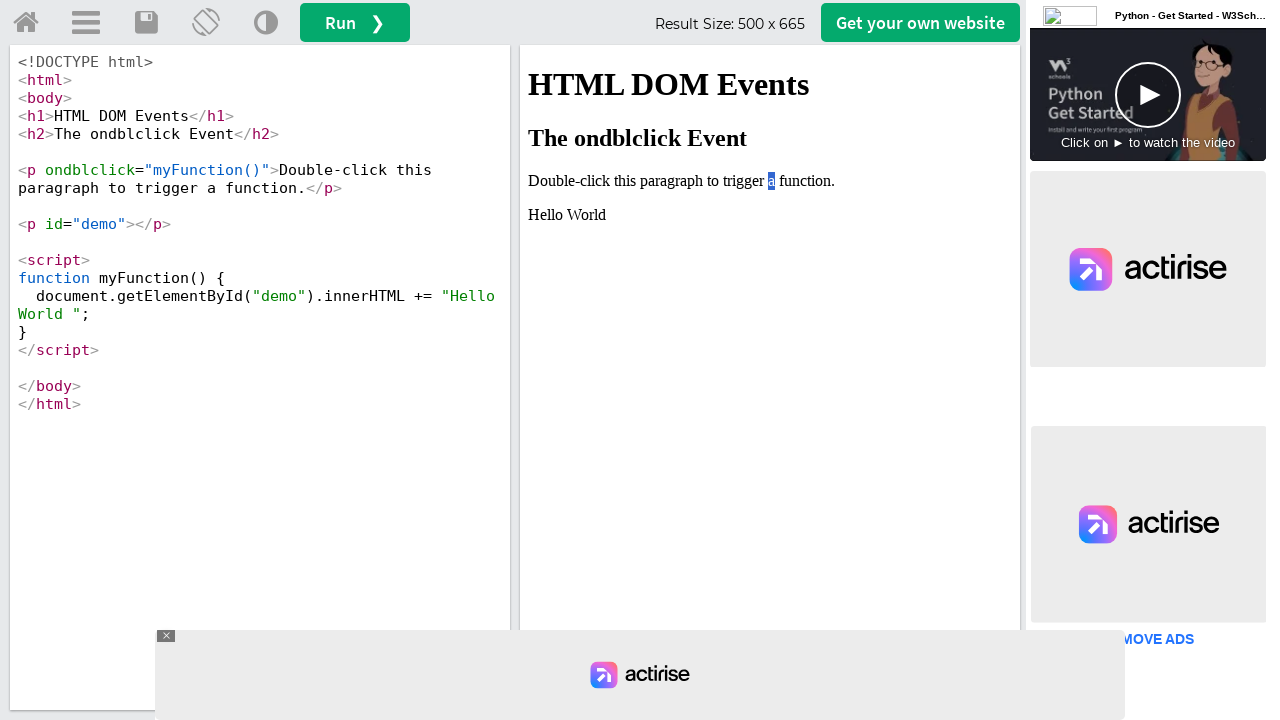